Tests dropdown/select functionality by scrolling to a country dropdown element and selecting "India" from the available options.

Starting URL: https://testautomationpractice.blogspot.com/

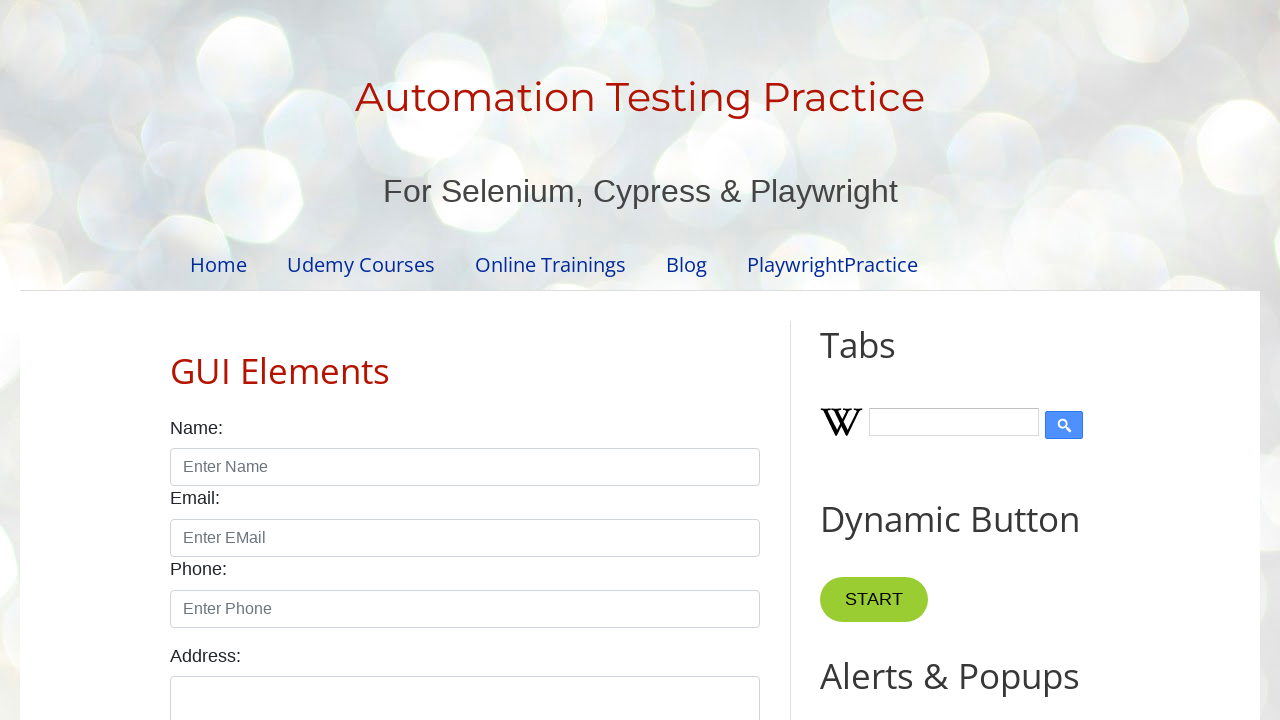

Located the country dropdown element
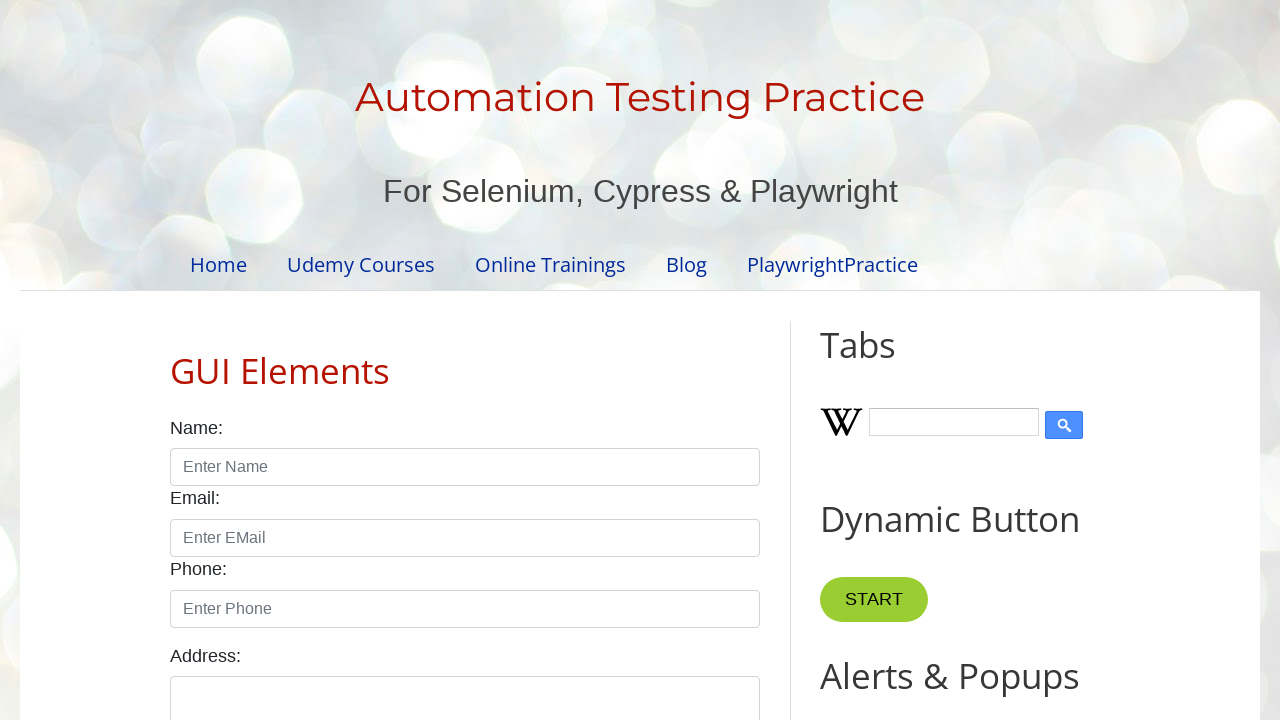

Scrolled to the country dropdown element
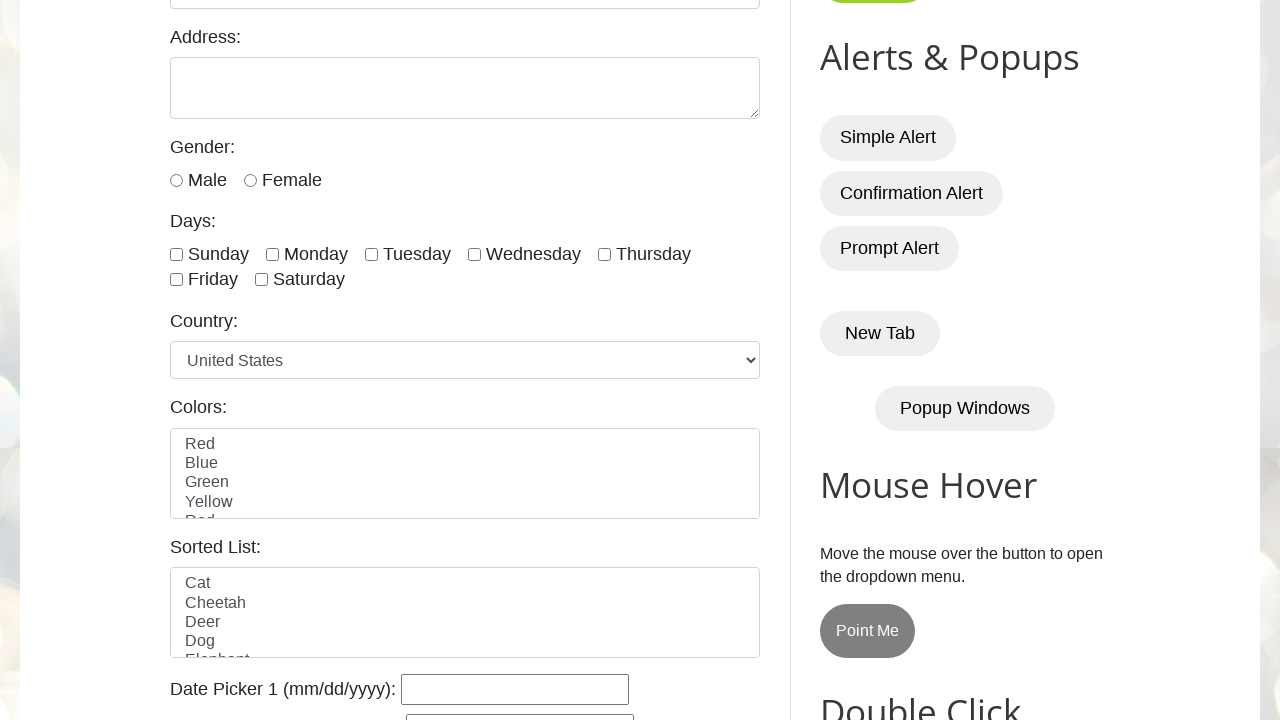

Selected 'India' from the country dropdown on select#country
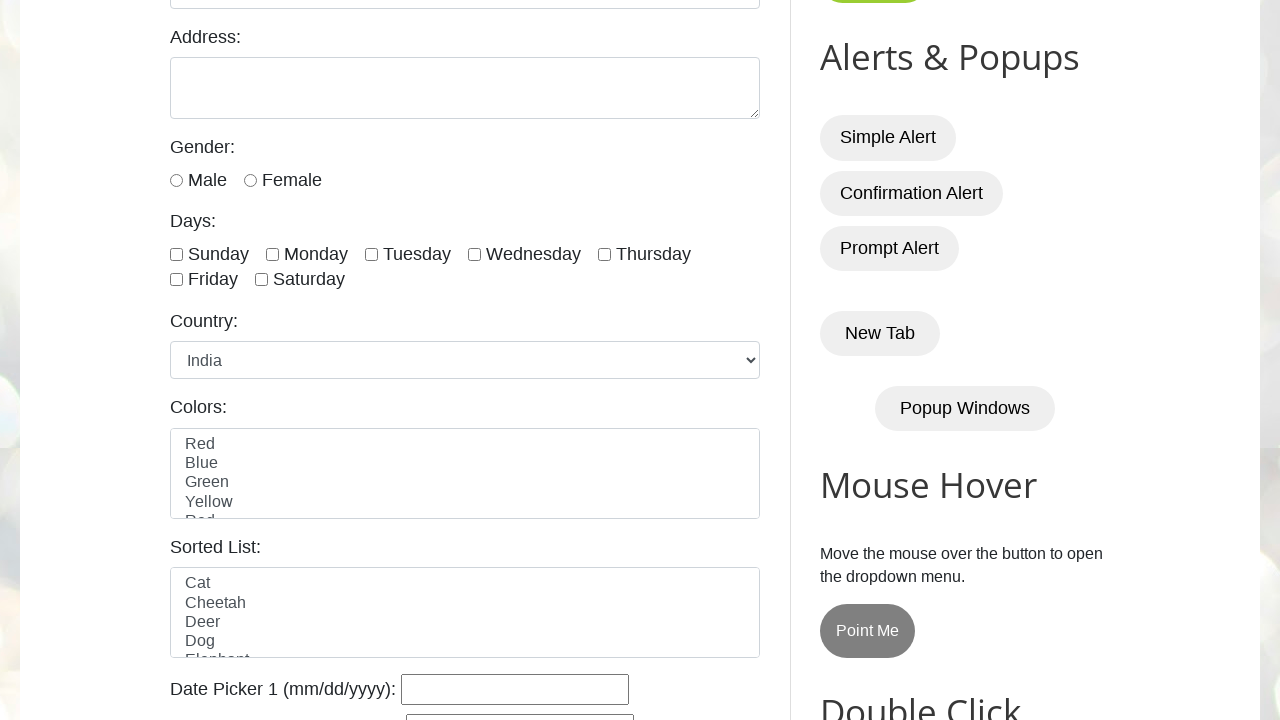

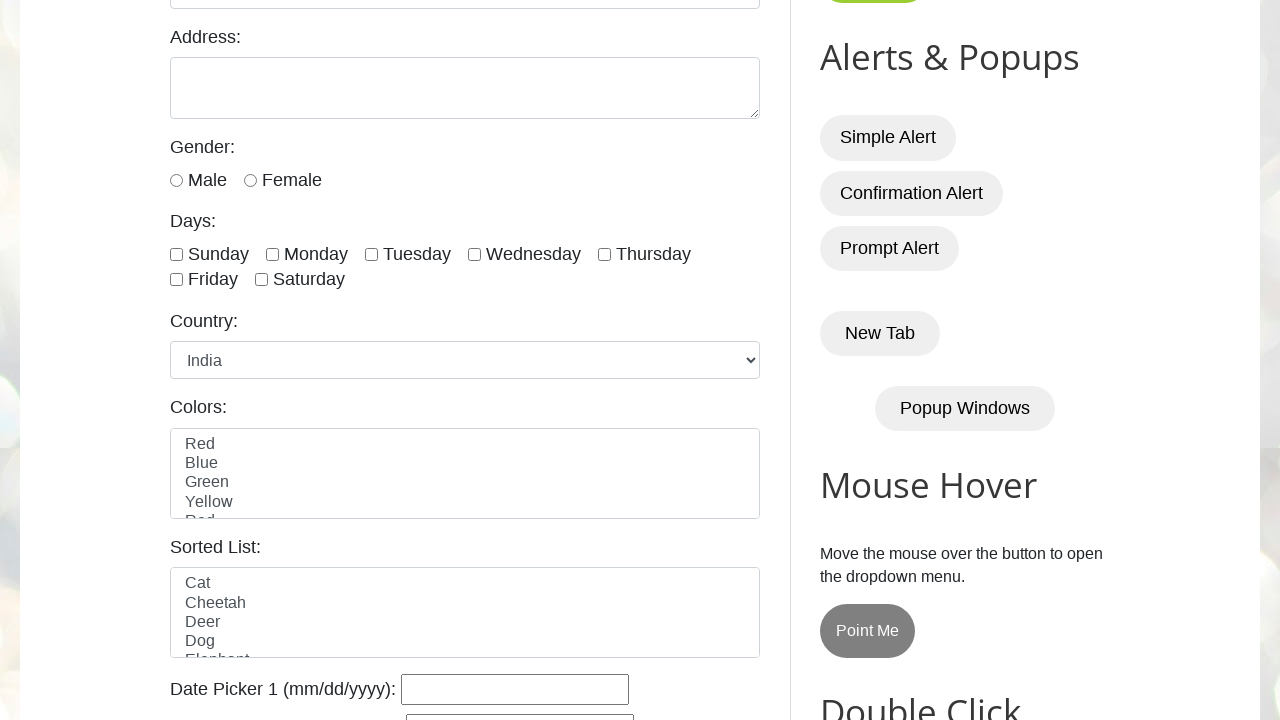